Automates the Cookie Clicker game by selecting English language and then repeatedly clicking the main cookie for a set duration to accumulate cookies.

Starting URL: https://ozh.github.io/cookieclicker/

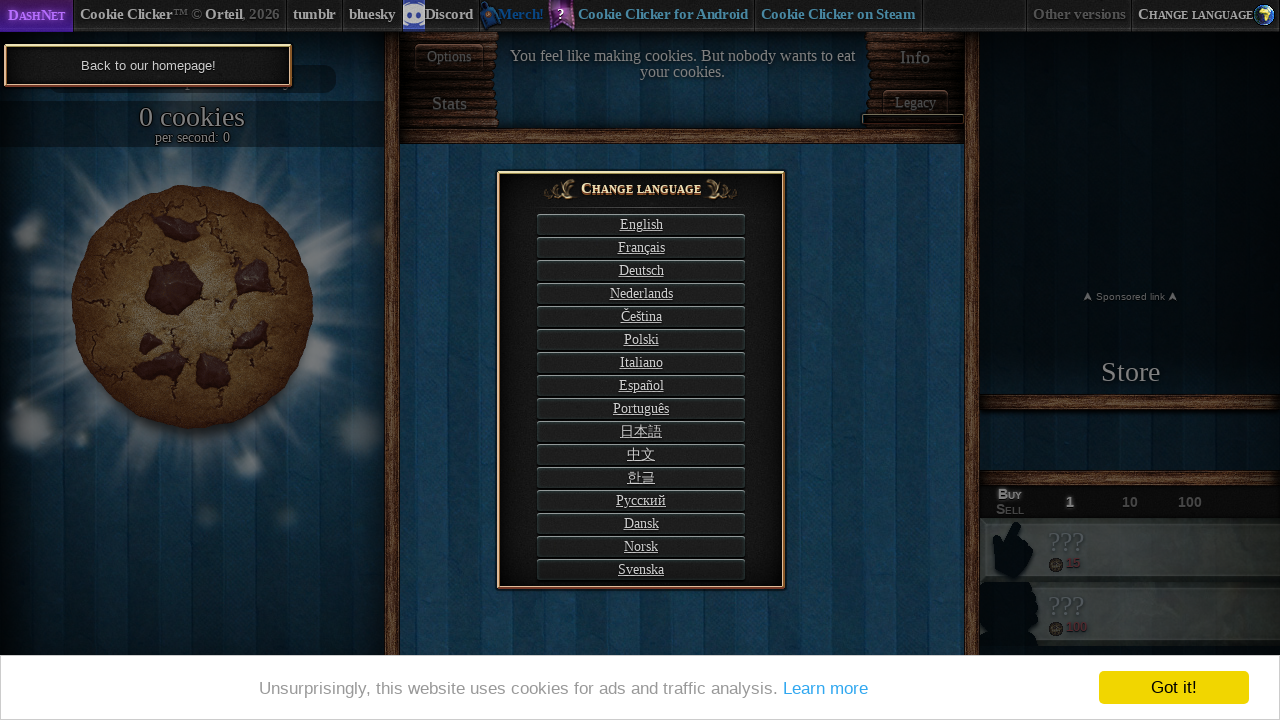

Waited for language selection popup to appear
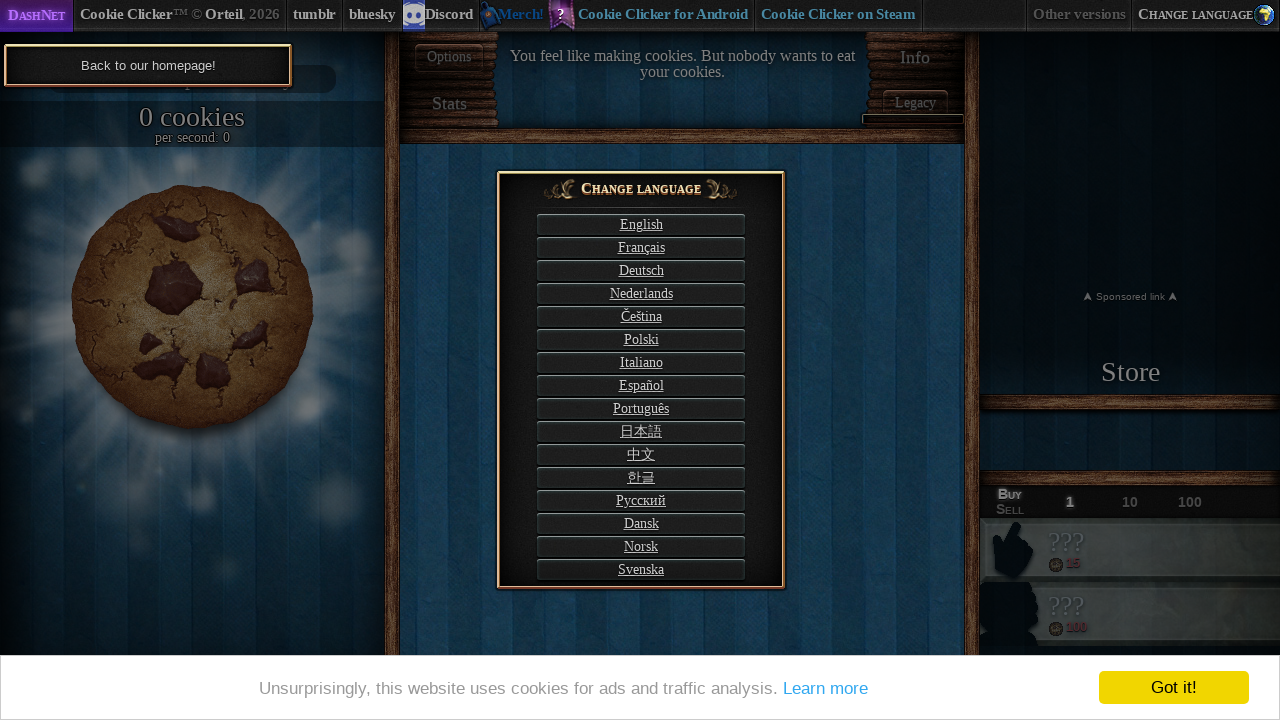

Selected English language option at (641, 224) on #langSelect-EN
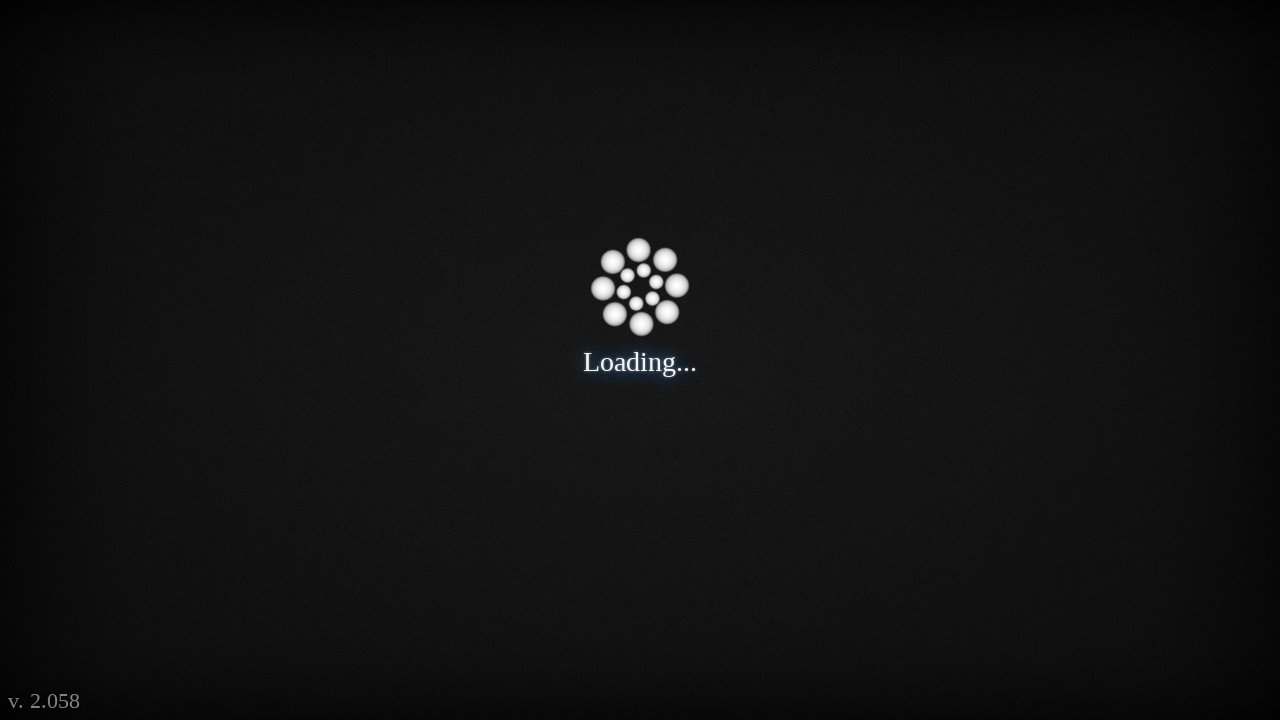

Located the main cookie element
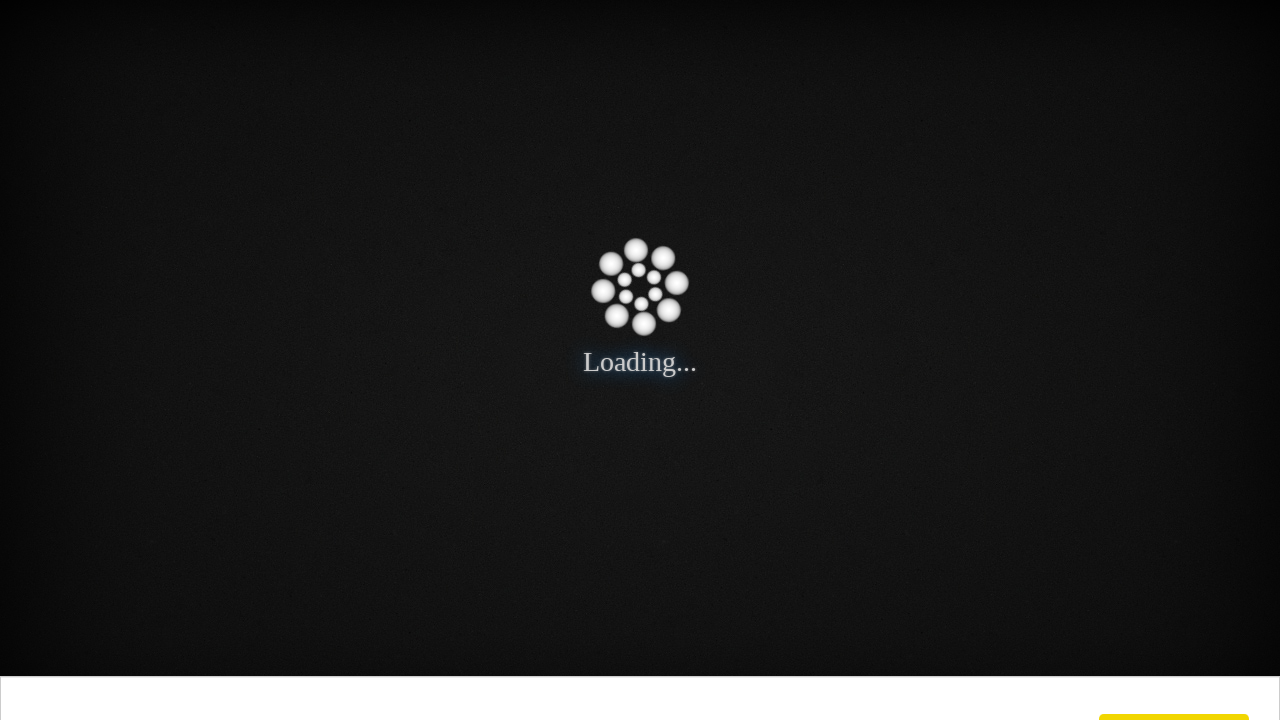

Clicked the cookie 60 times over 30 seconds at (192, 307) on #bigCookie
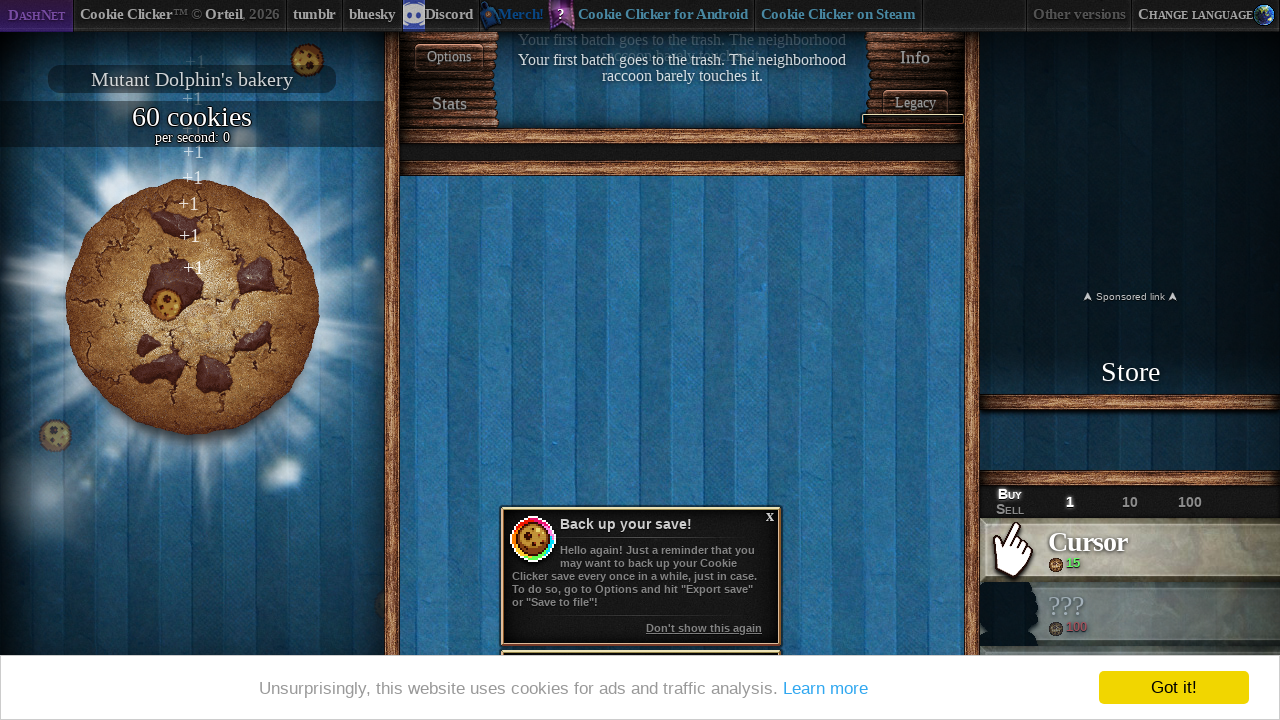

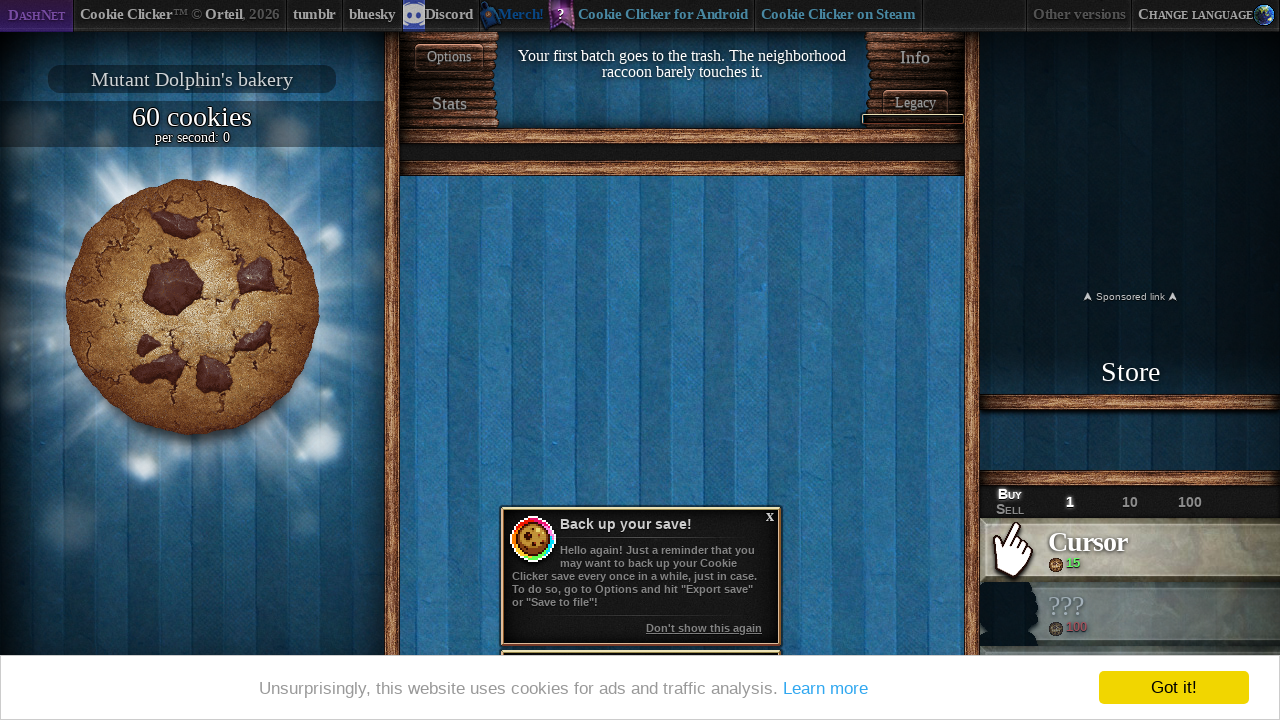